Tests hovering over an avatar element to reveal hidden caption text

Starting URL: https://the-internet.herokuapp.com/hovers

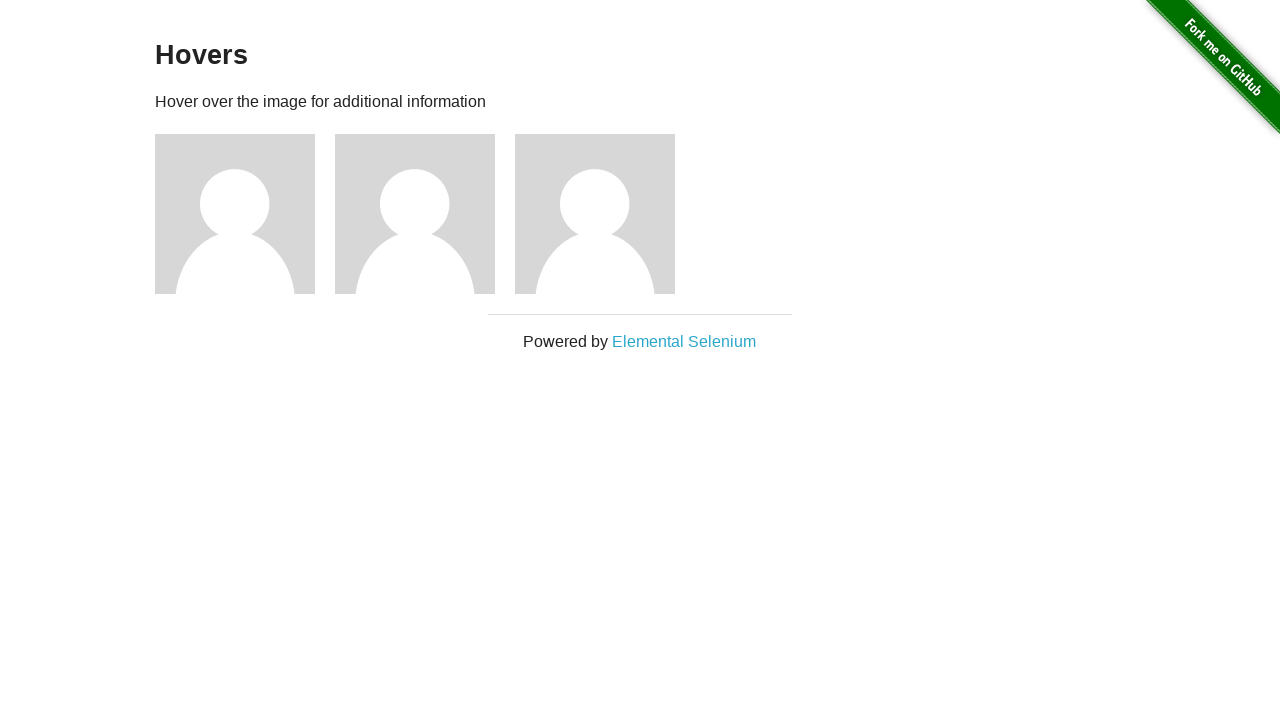

Navigated to hovers page
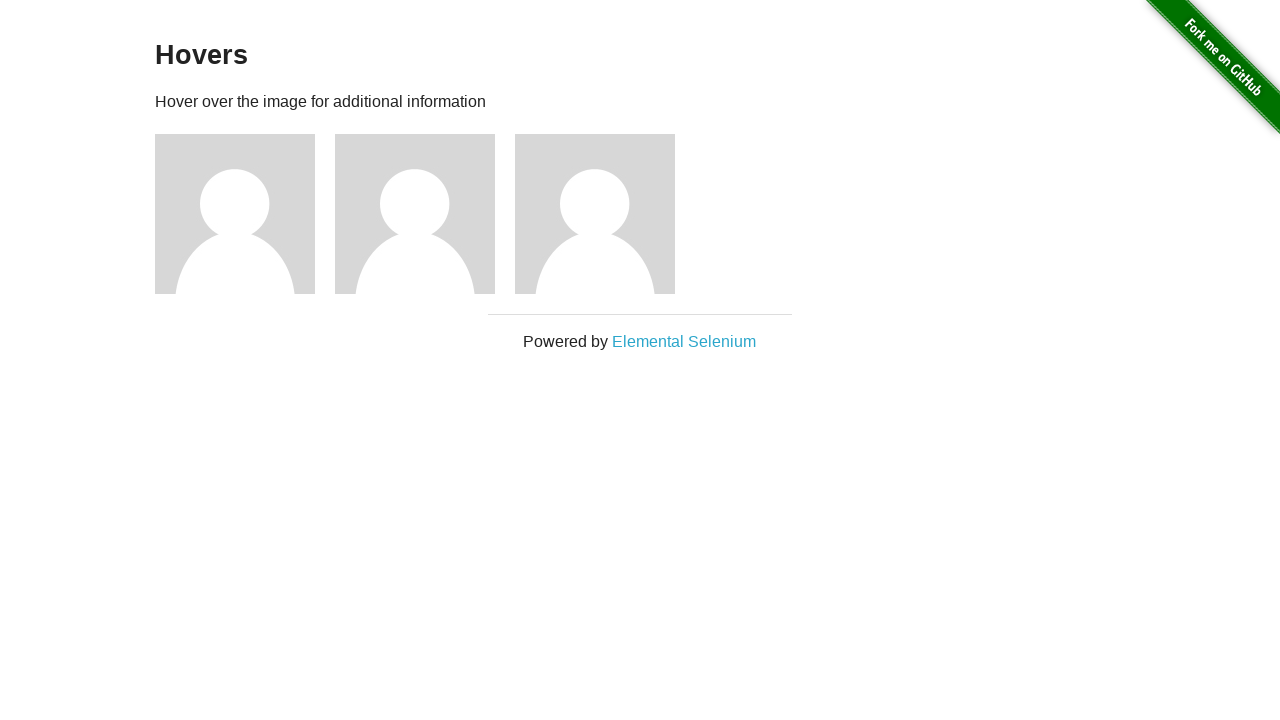

Hovered over first avatar element at (245, 214) on (//div[@class='figure'])[1]
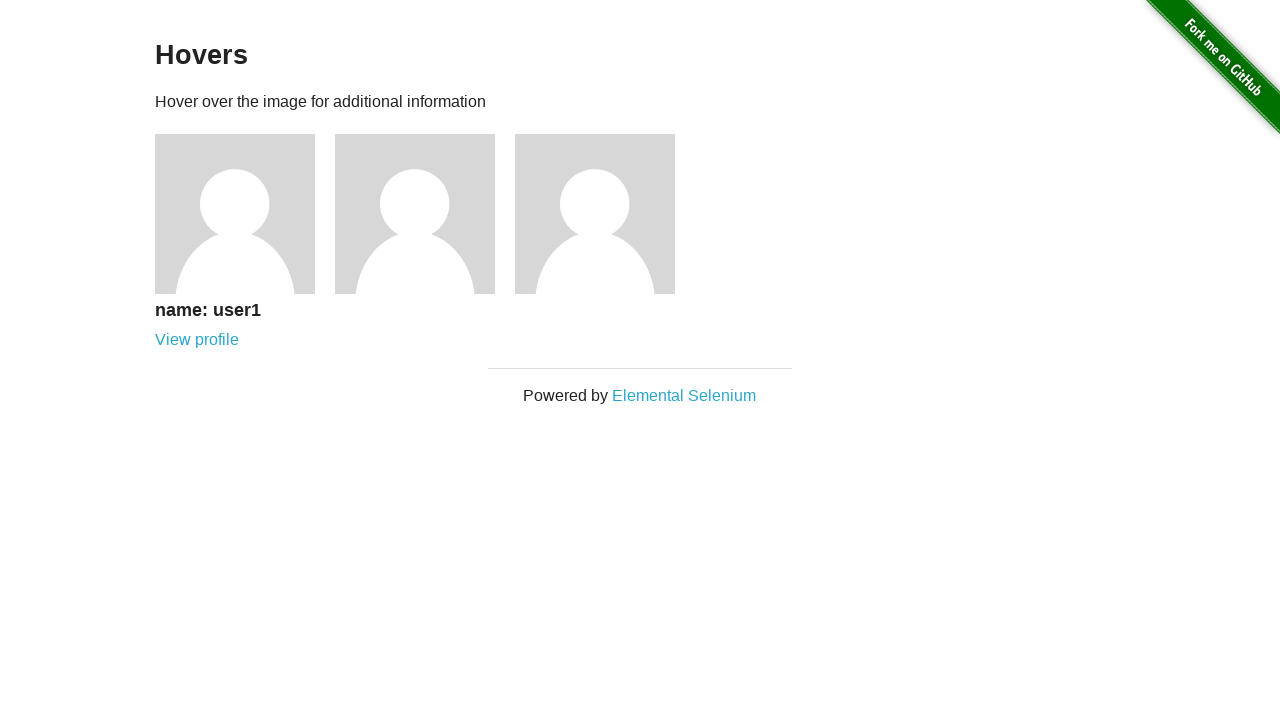

Hidden caption text revealed and visible
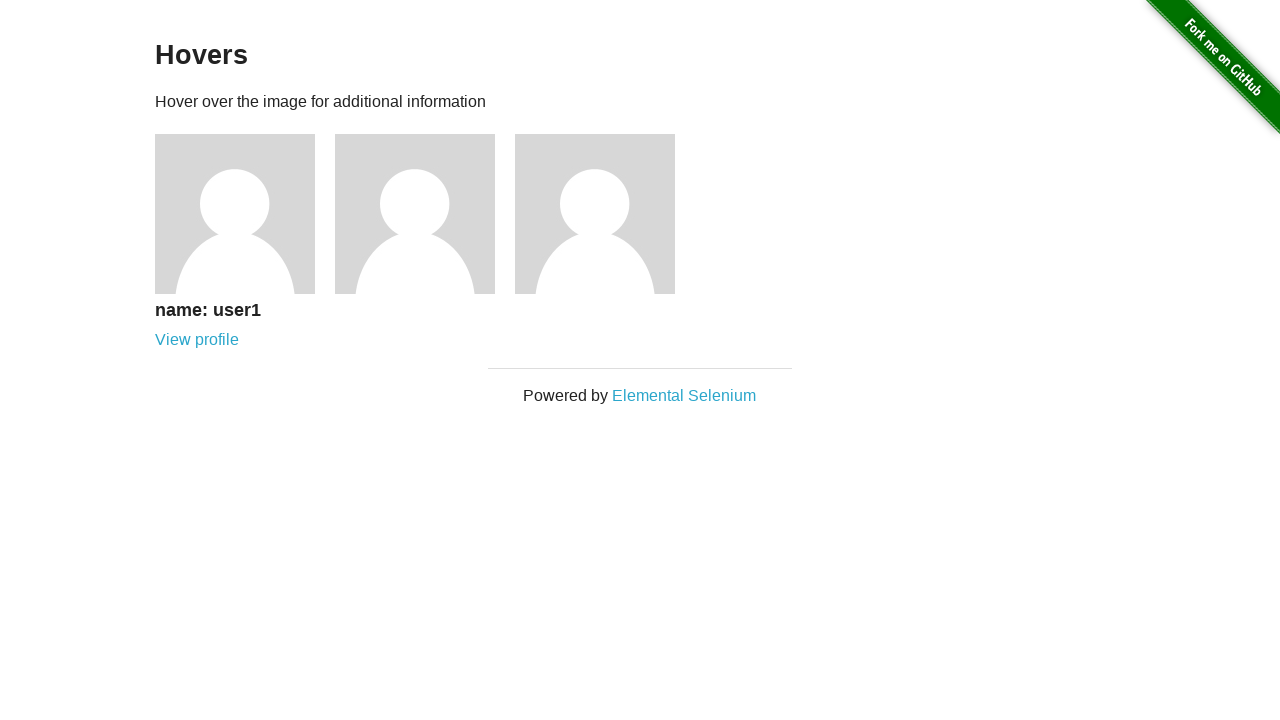

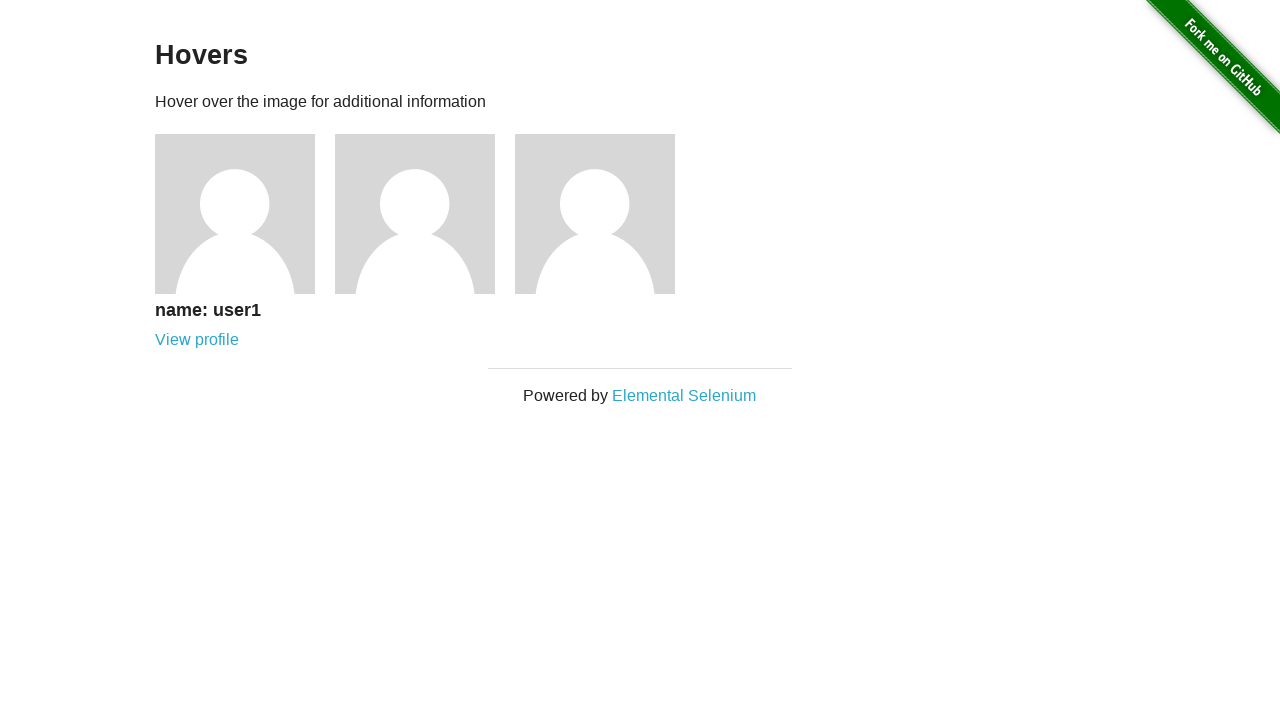